Tests drag and drop functionality by dragging an element and dropping it onto a target element, then verifying the success message appears.

Starting URL: https://qavbox.github.io/demo/dragndrop/

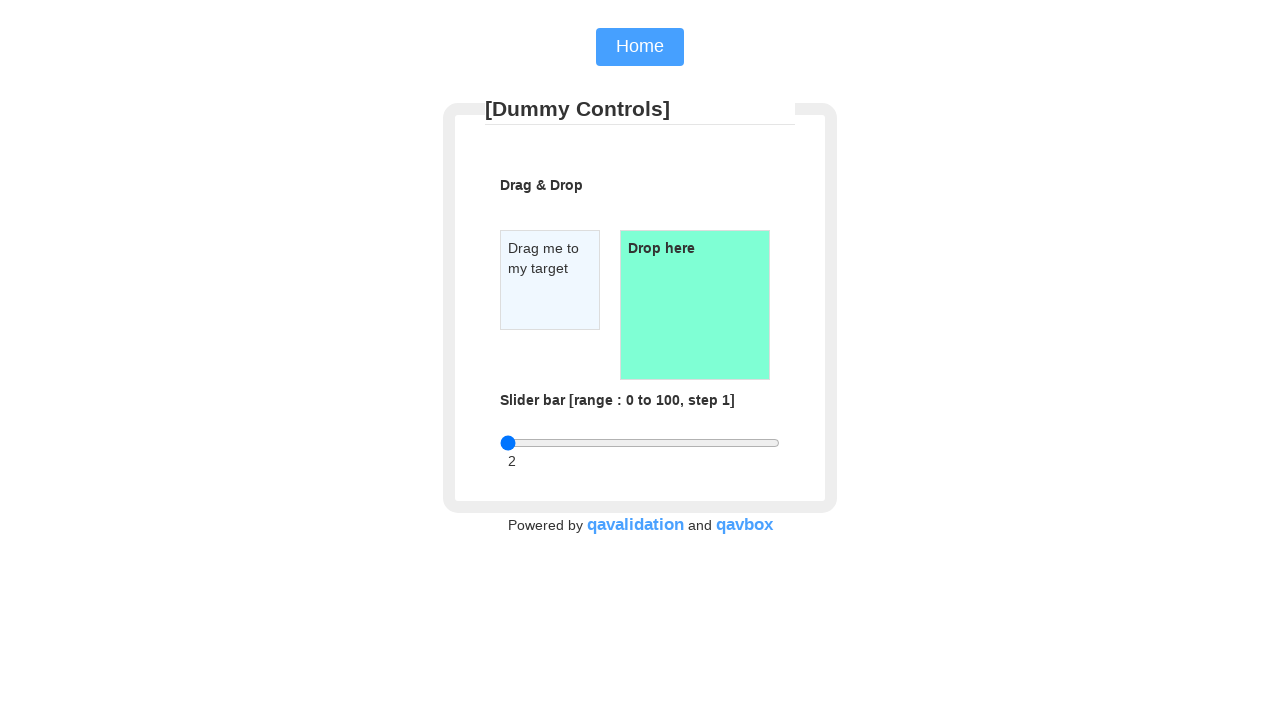

Waited for draggable element to be visible
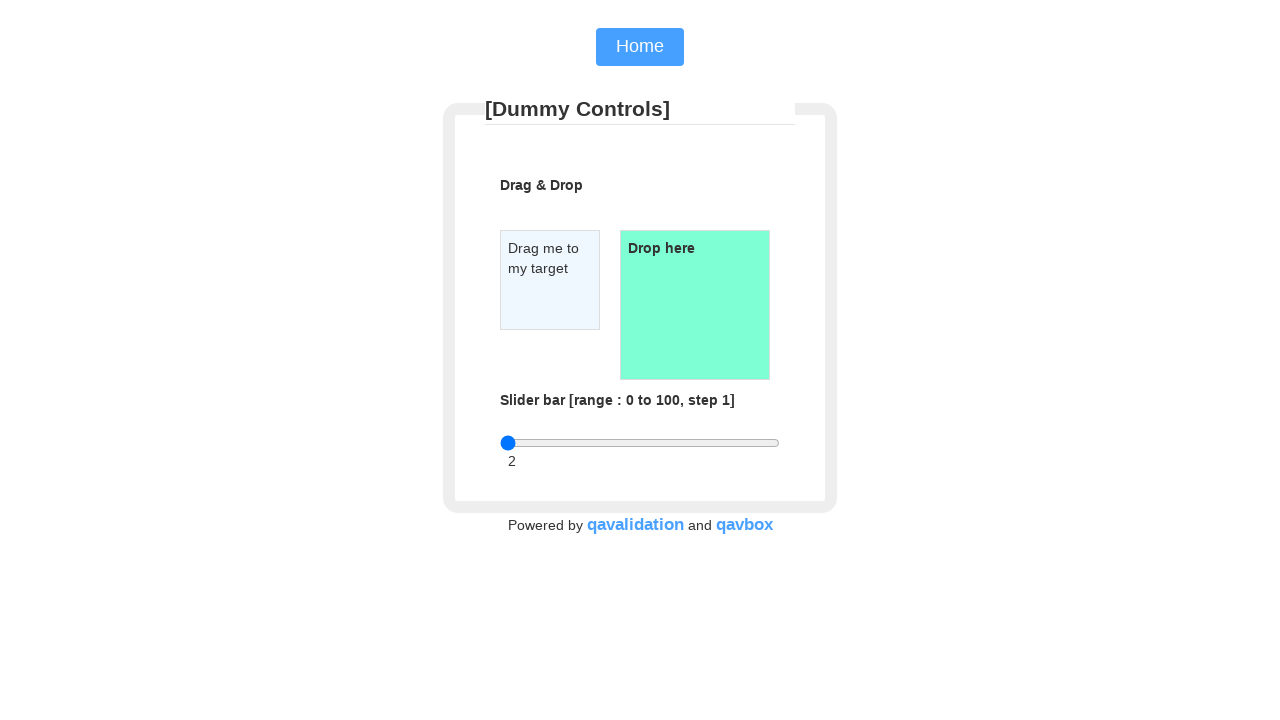

Waited for droppable element to be visible
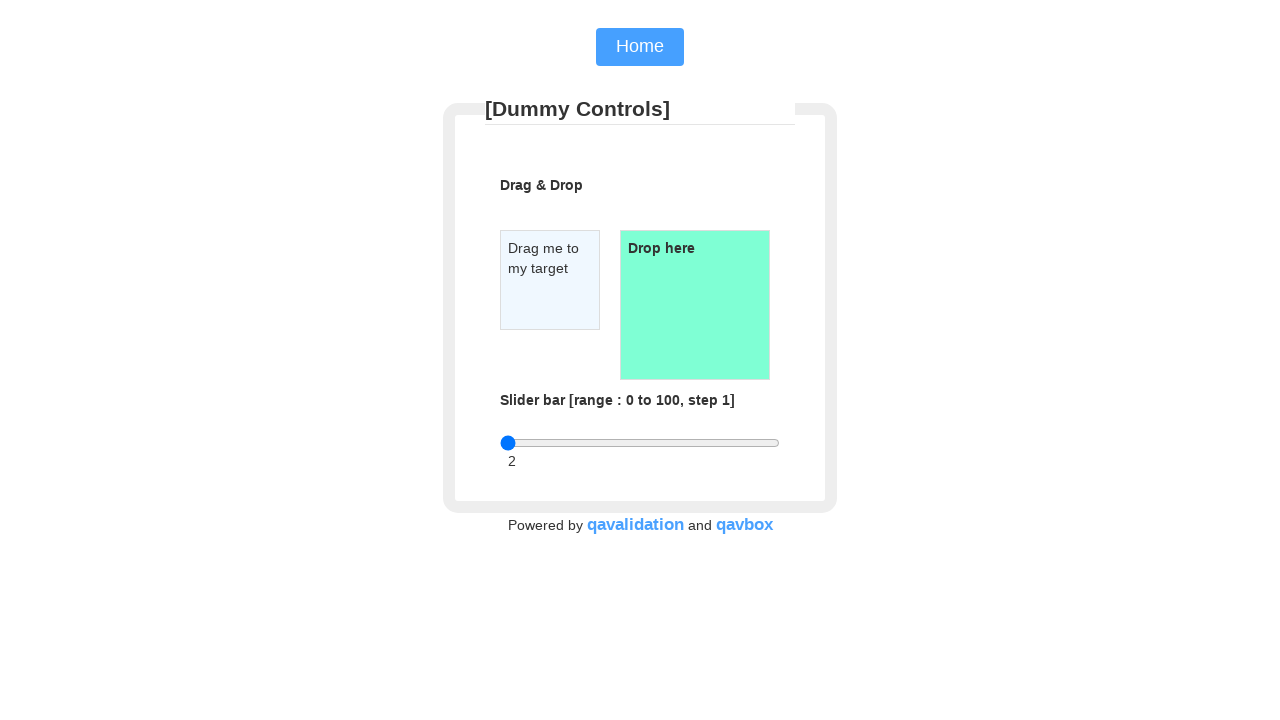

Located the draggable element
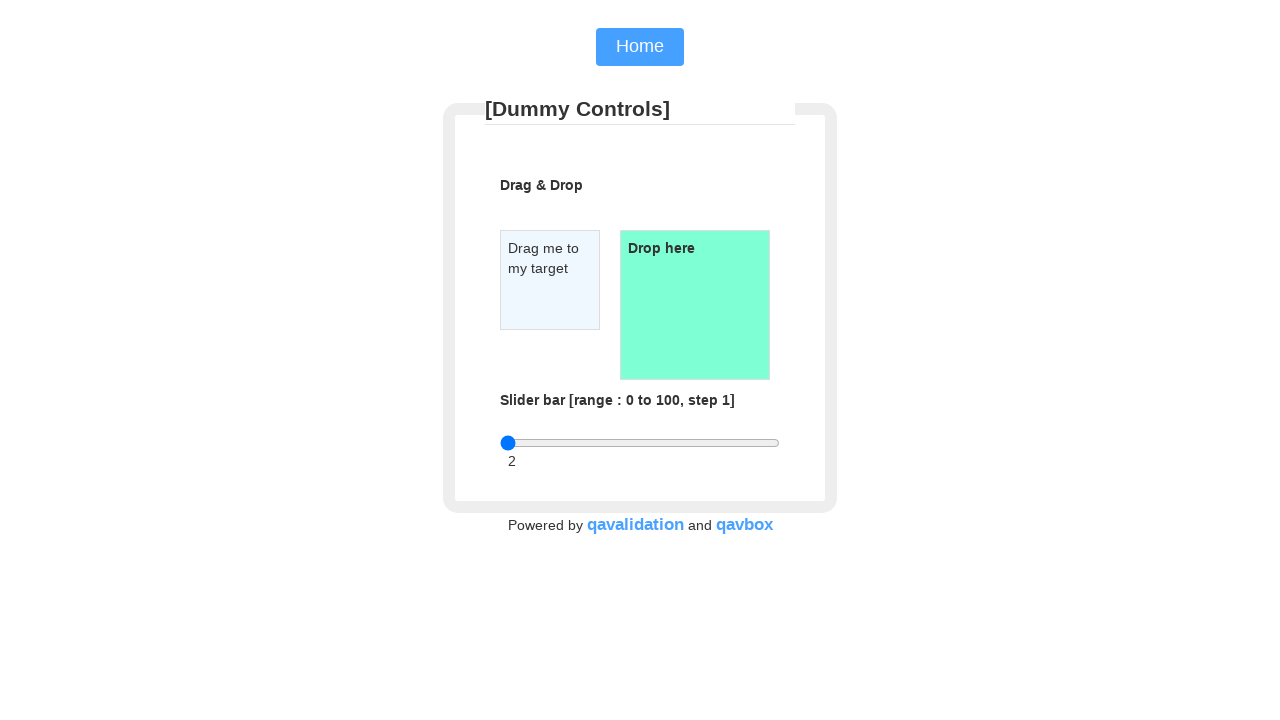

Located the droppable target element
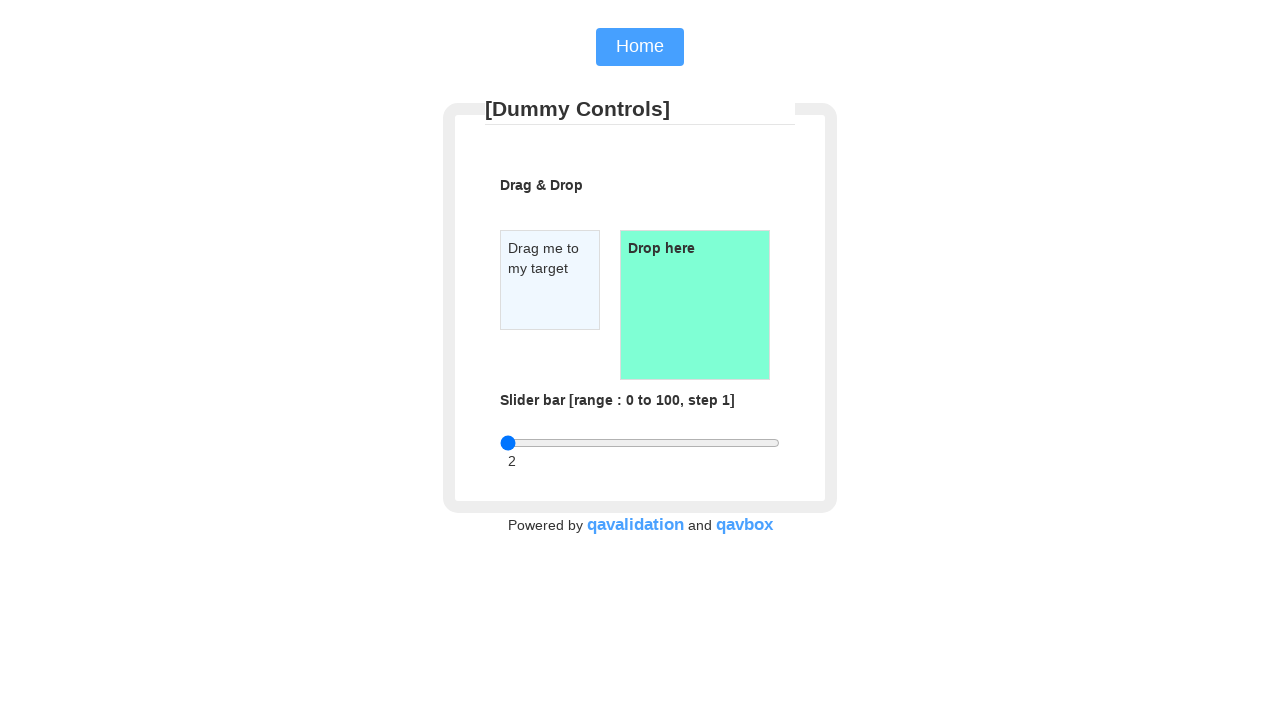

Dragged element onto target element at (695, 305)
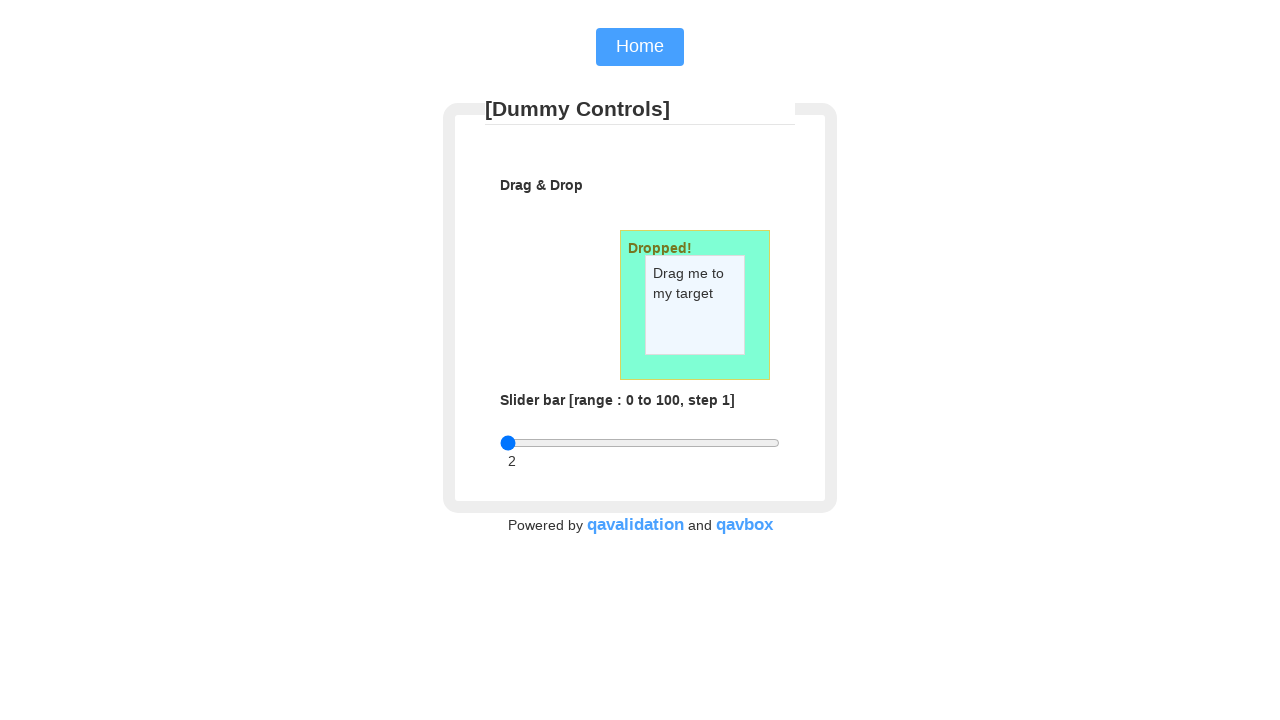

Success message appeared after drop operation
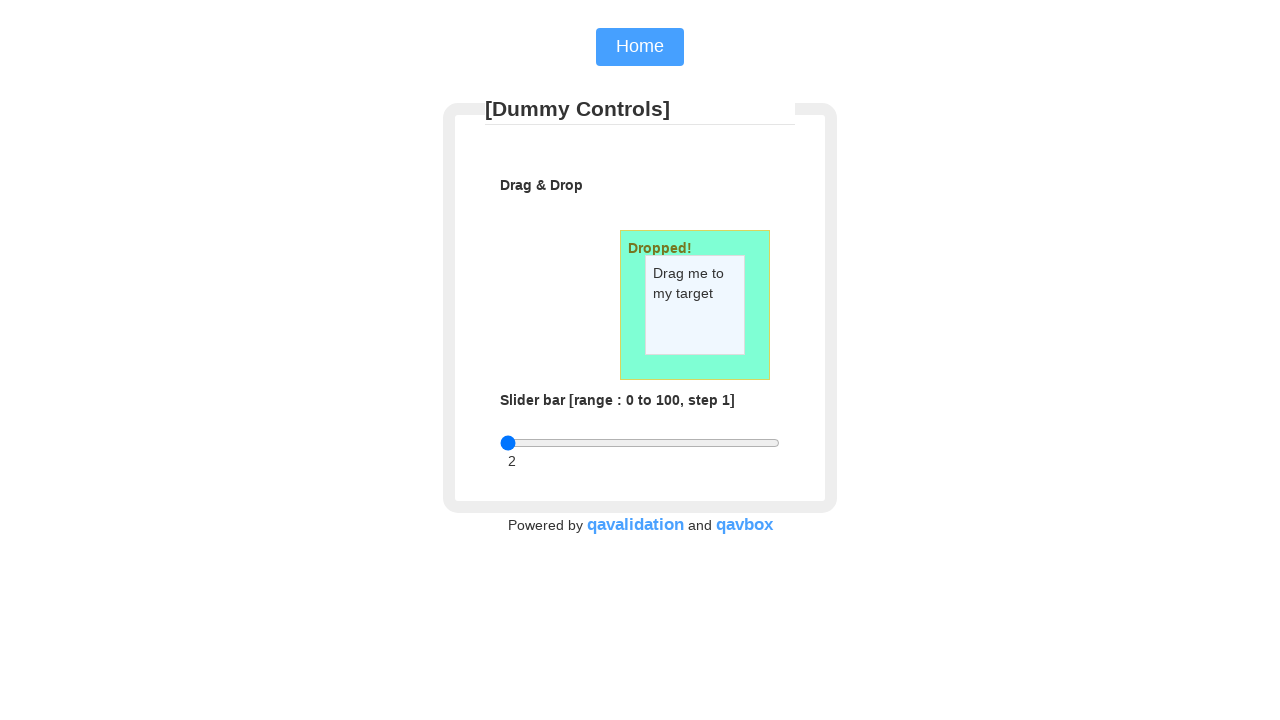

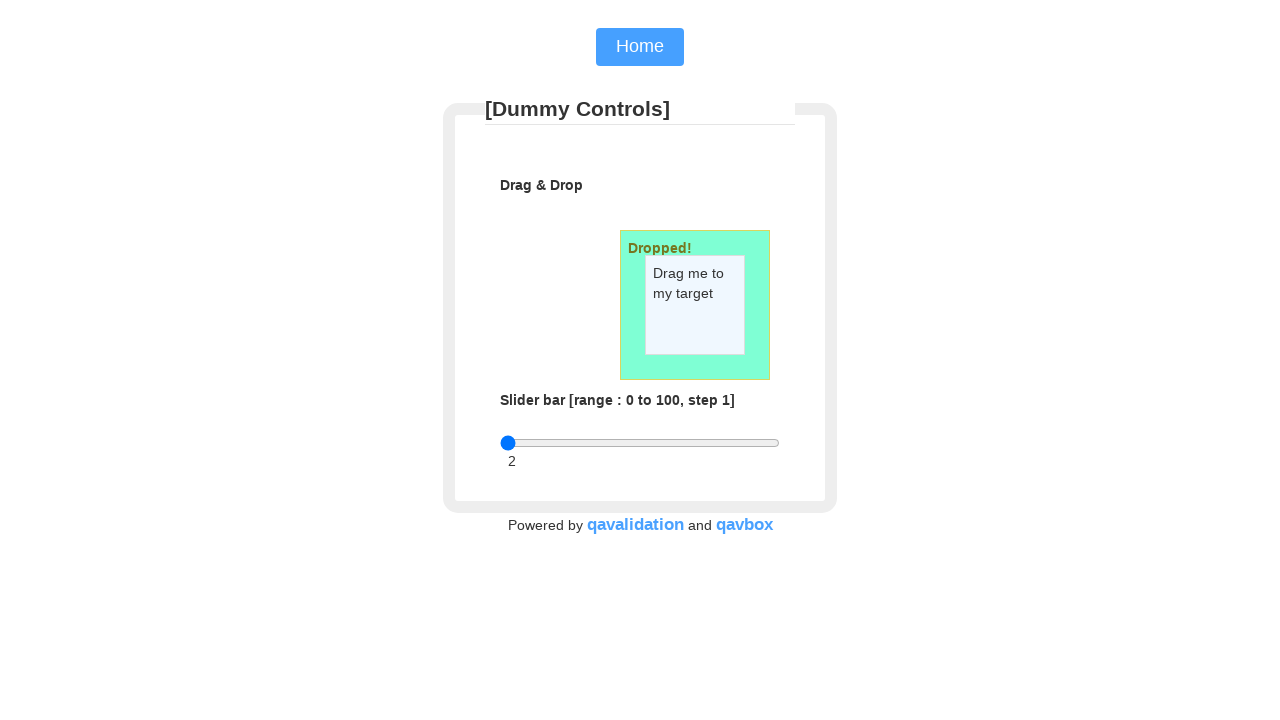